Tests page scrolling functionality by scrolling down 800 pixels and then scrolling back up on a practice form page.

Starting URL: http://toolsqa.com/automation-practice-form/

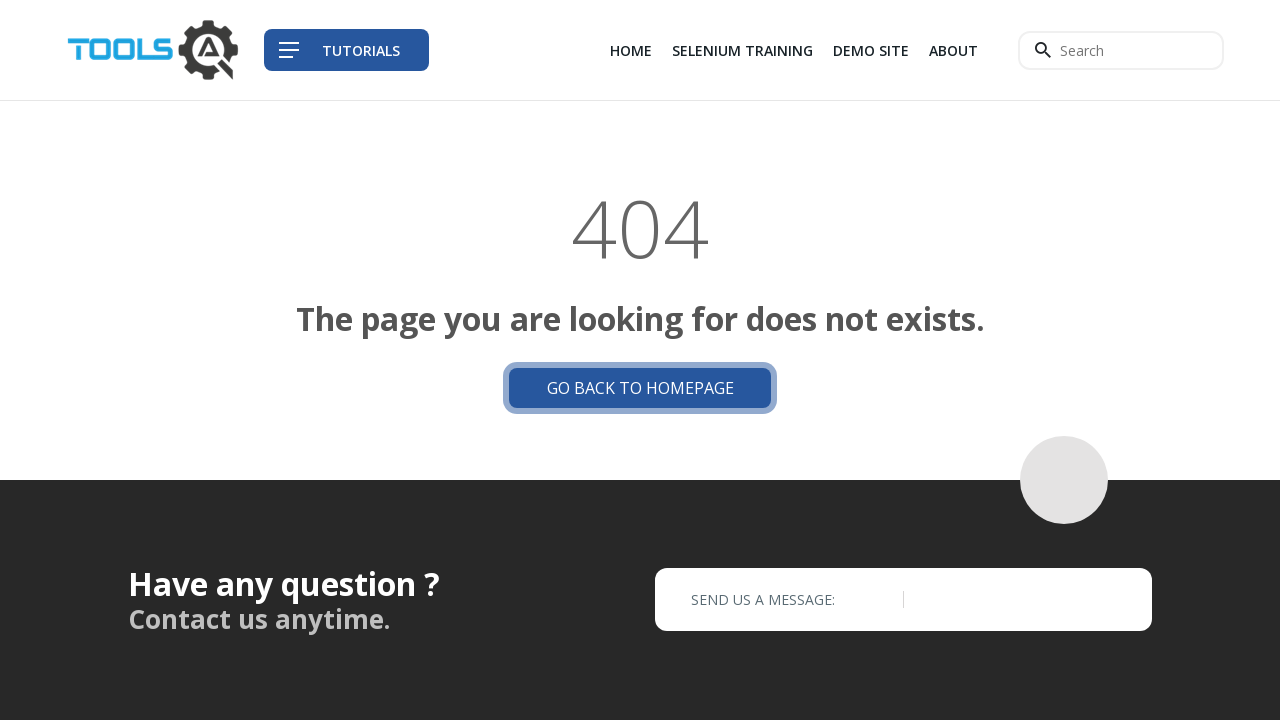

Navigated to automation practice form page
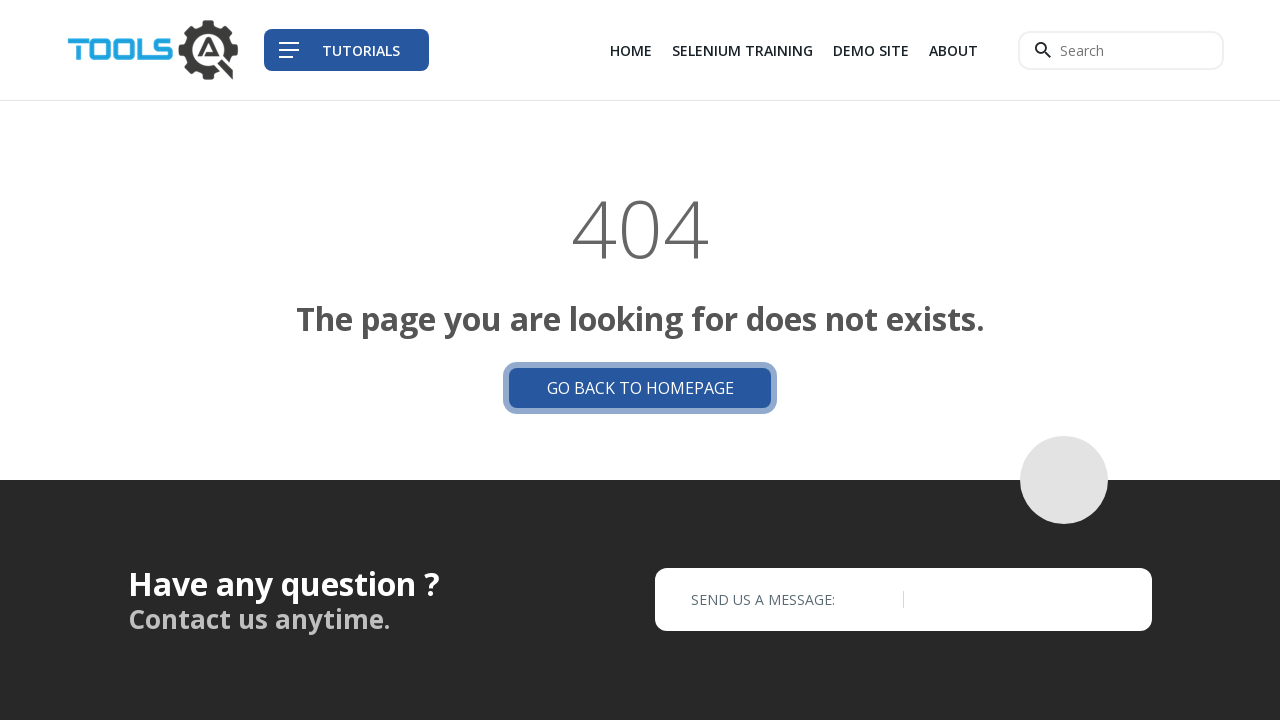

Scrolled down 800 pixels
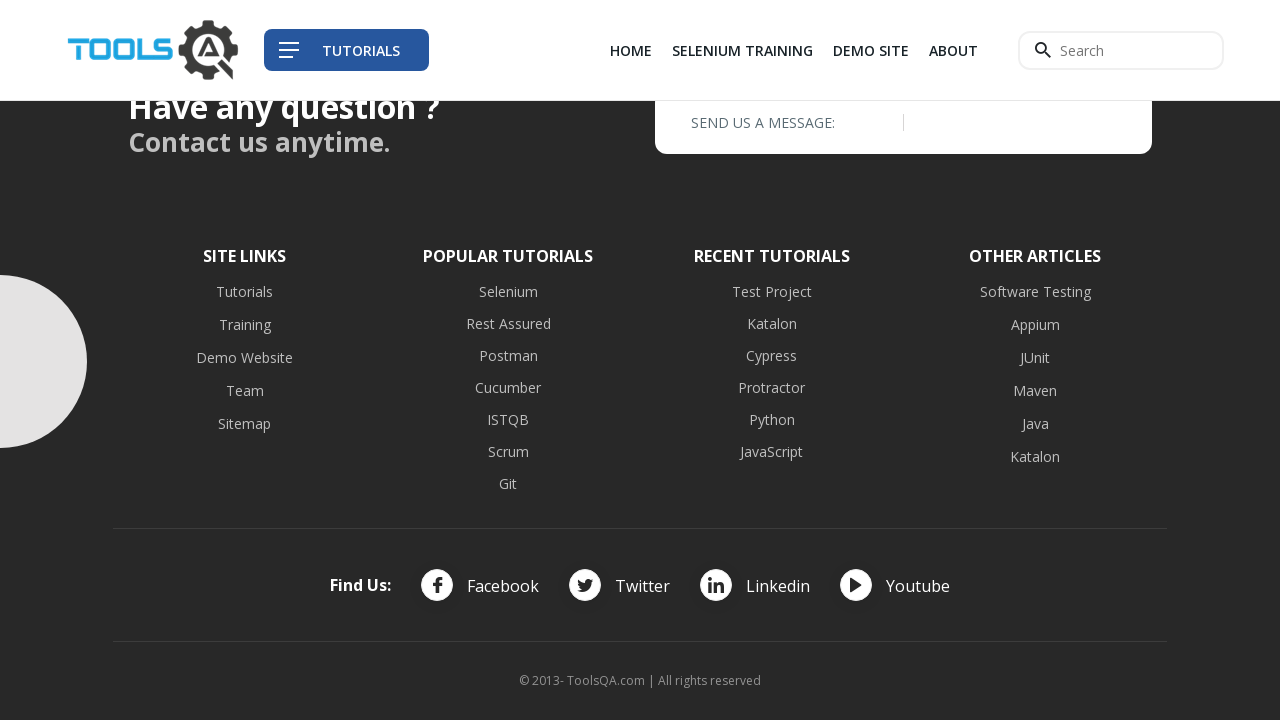

Waited 2 seconds to observe scroll position
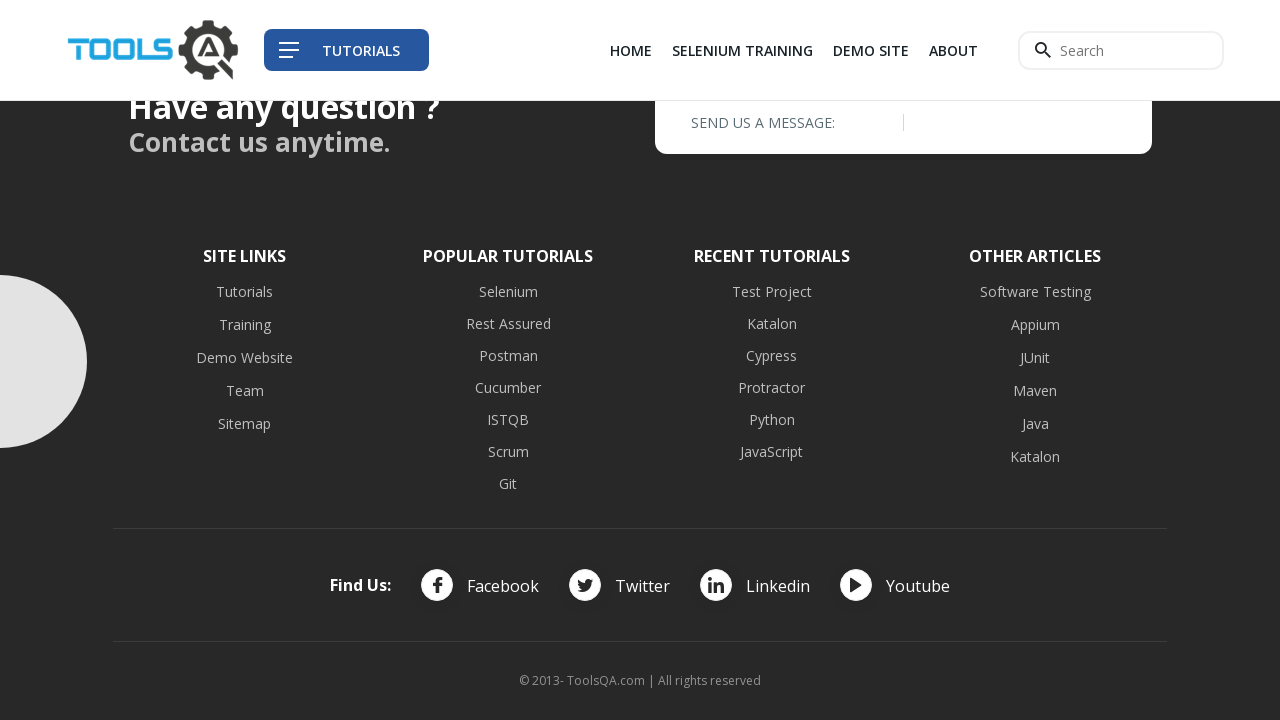

Scrolled back up to top of page
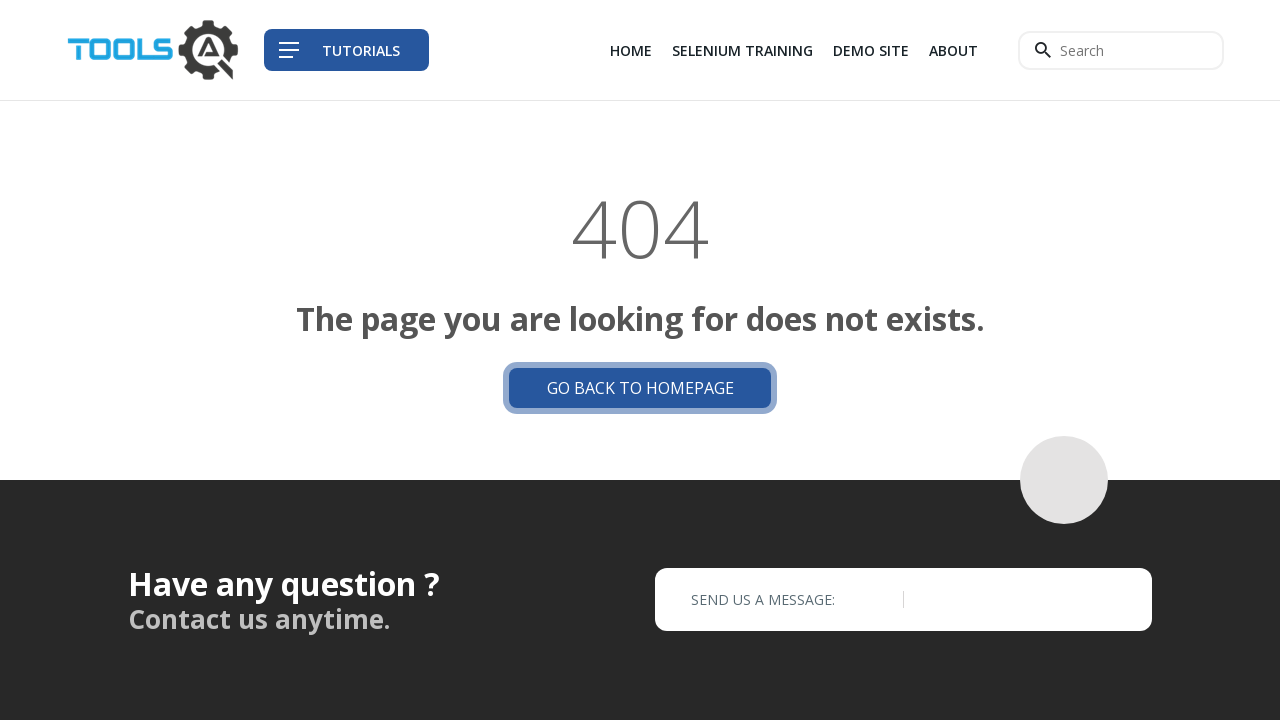

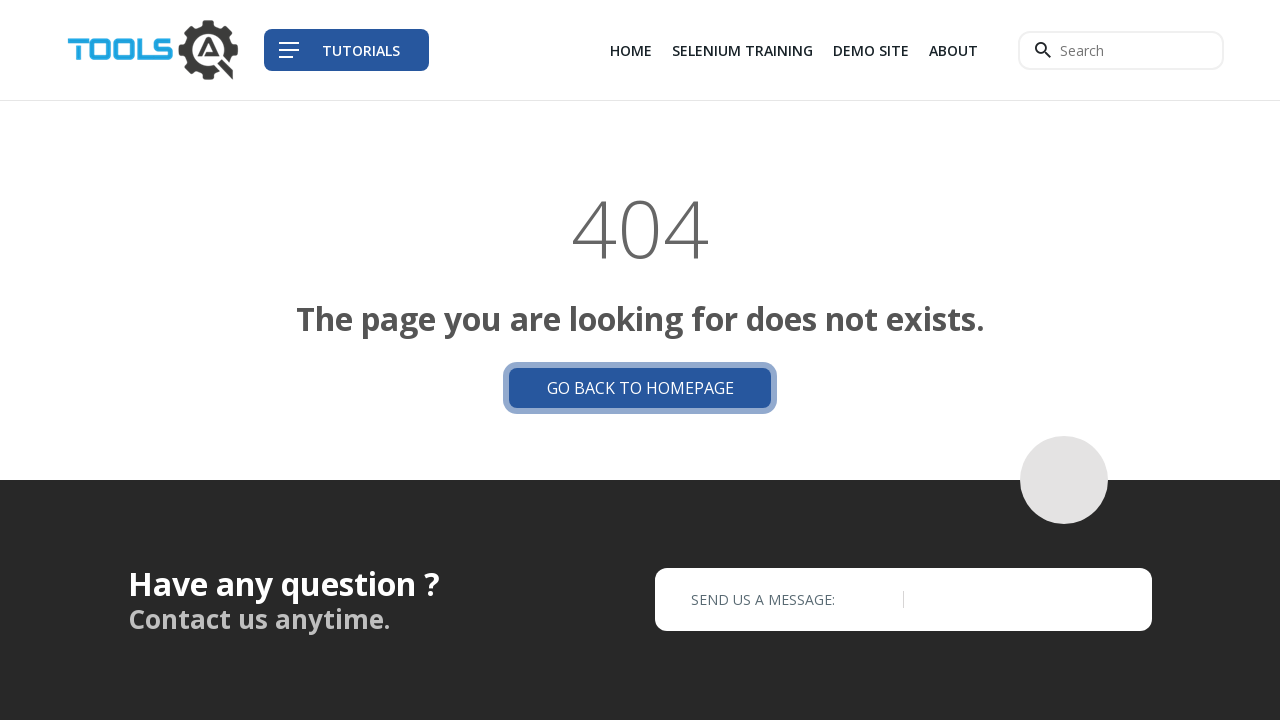